Tests JavaScript execution by scrolling down the GeeksforGeeks homepage using JavaScript executor

Starting URL: https://www.geeksforgeeks.org/

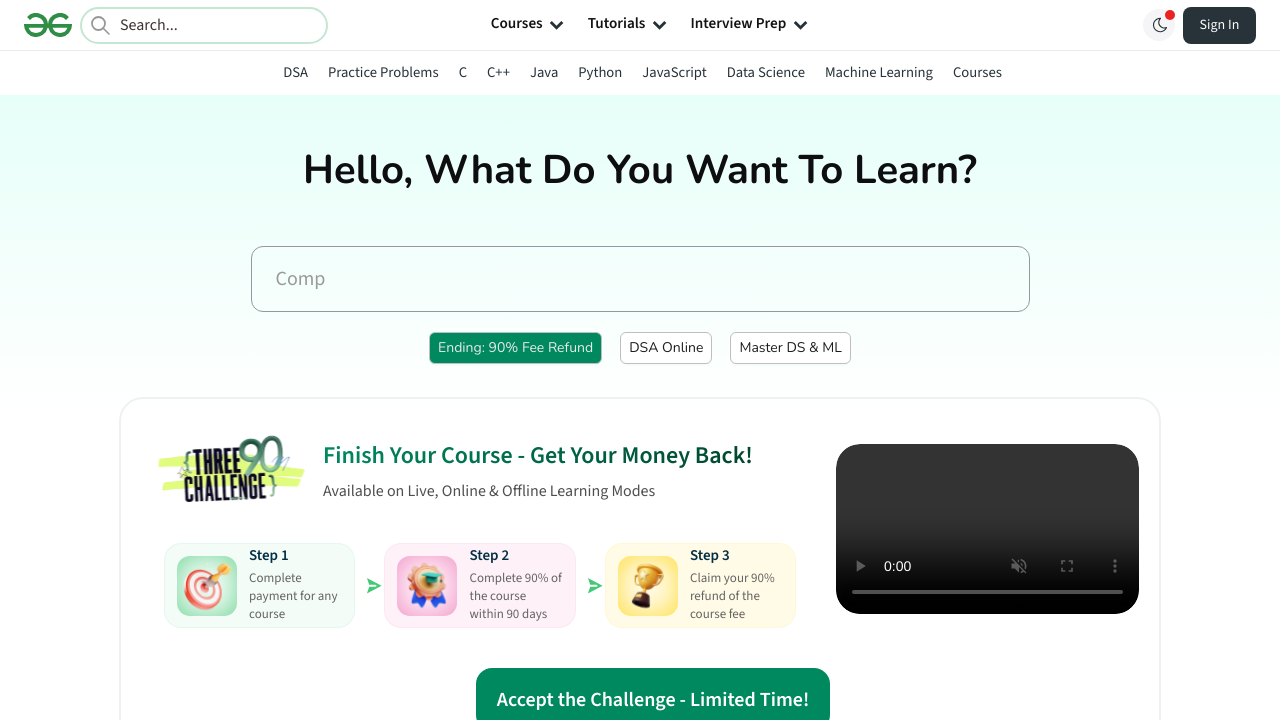

Scrolled down GeeksforGeeks homepage by 5000 pixels using JavaScript executor
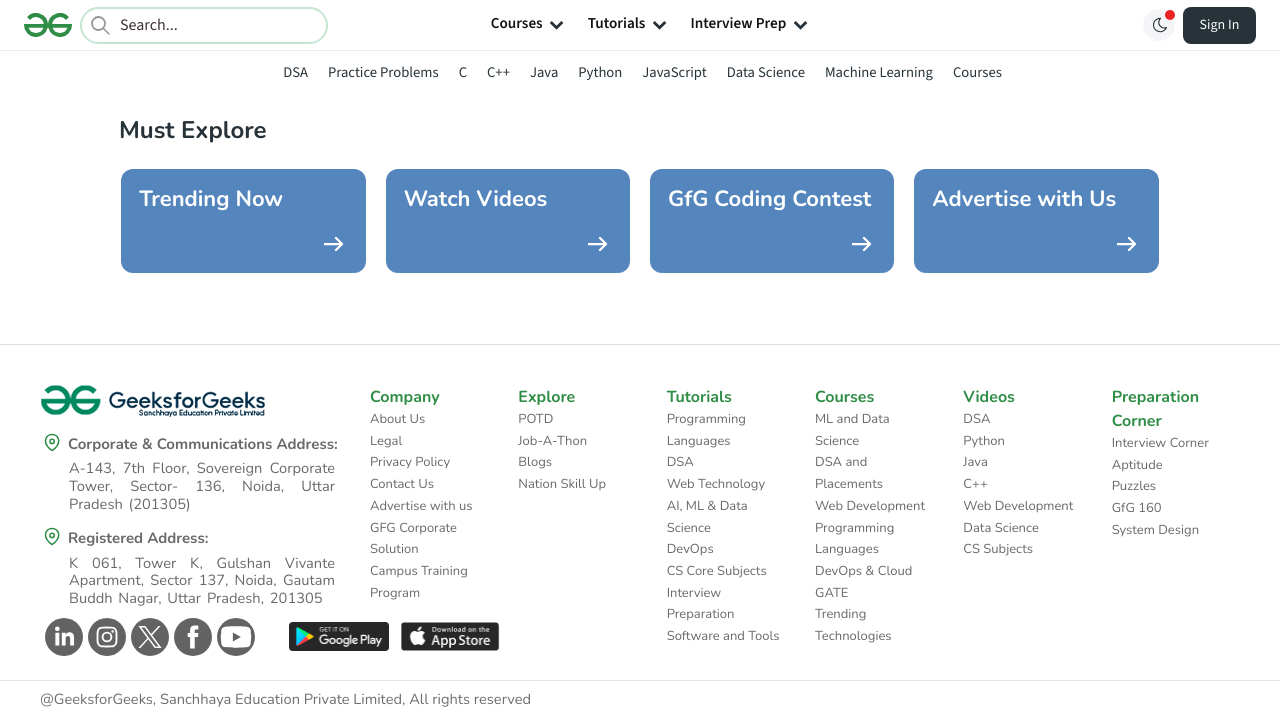

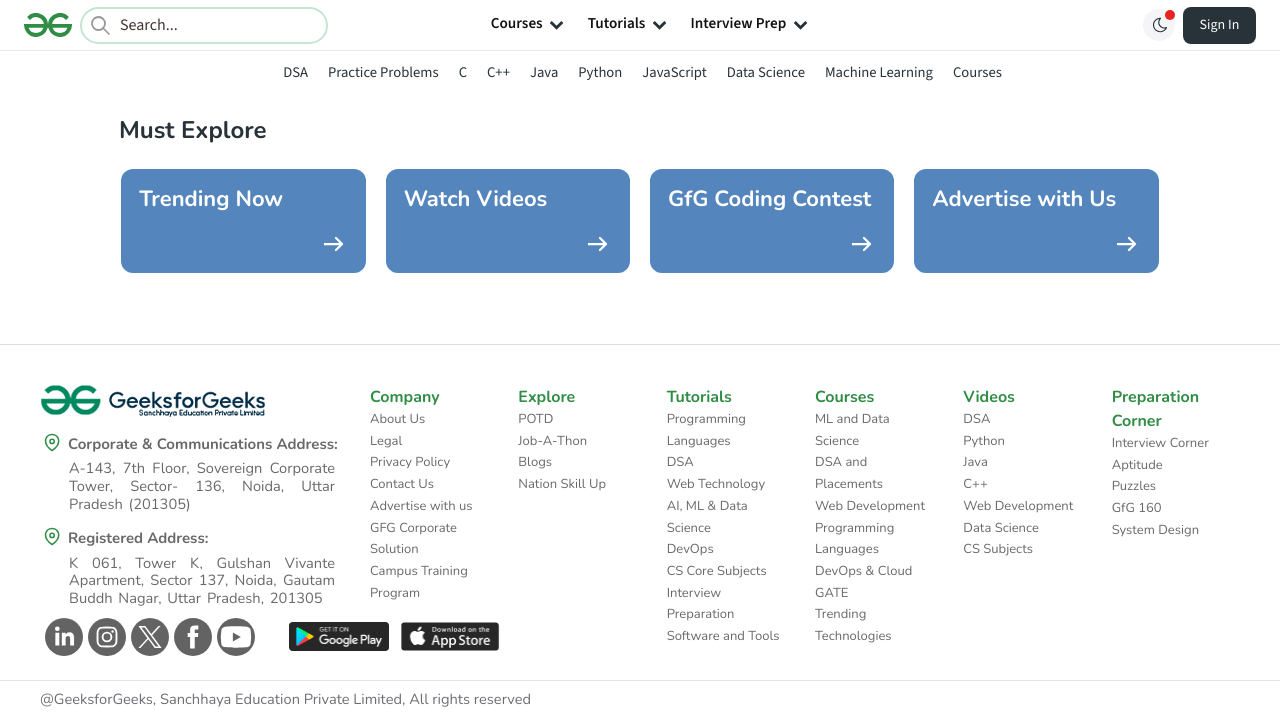